Tests selection state of radio buttons and checkboxes by clicking them and verifying they become selected

Starting URL: https://automationfc.github.io/basic-form/index.html

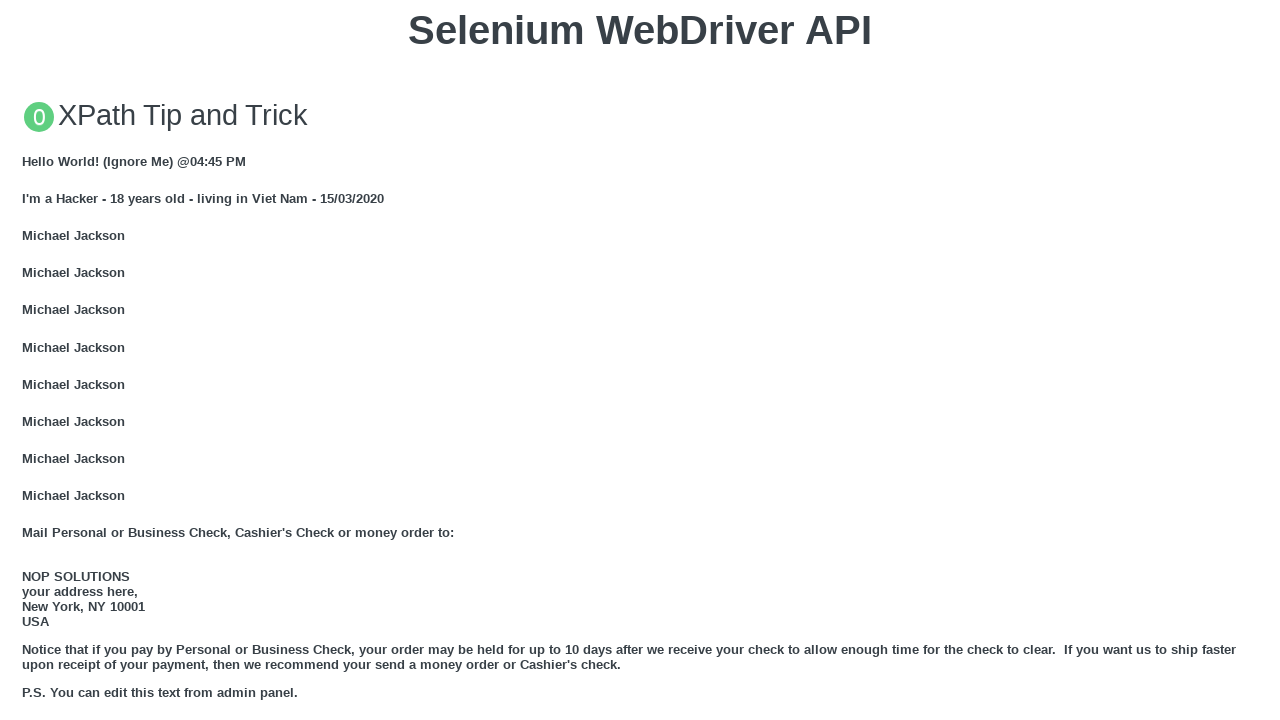

Clicked 'Under 18' radio button at (28, 360) on input#under_18
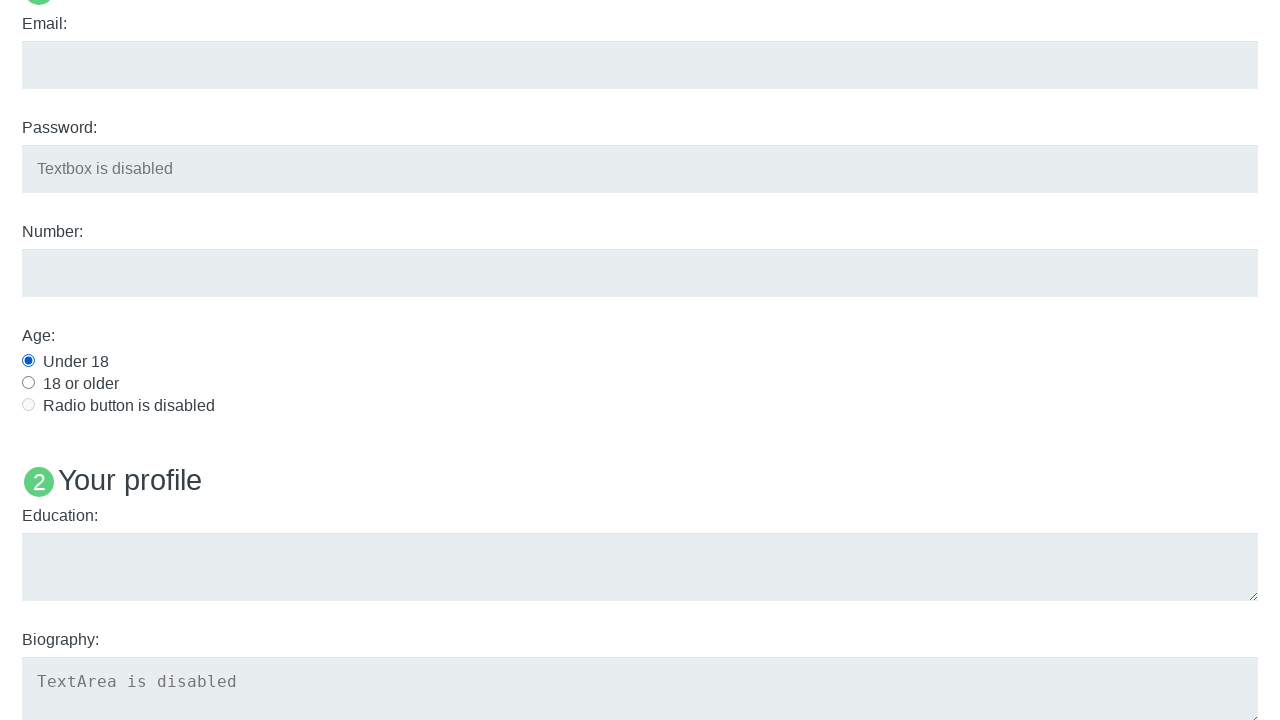

Clicked 'Java' checkbox at (28, 361) on input#java
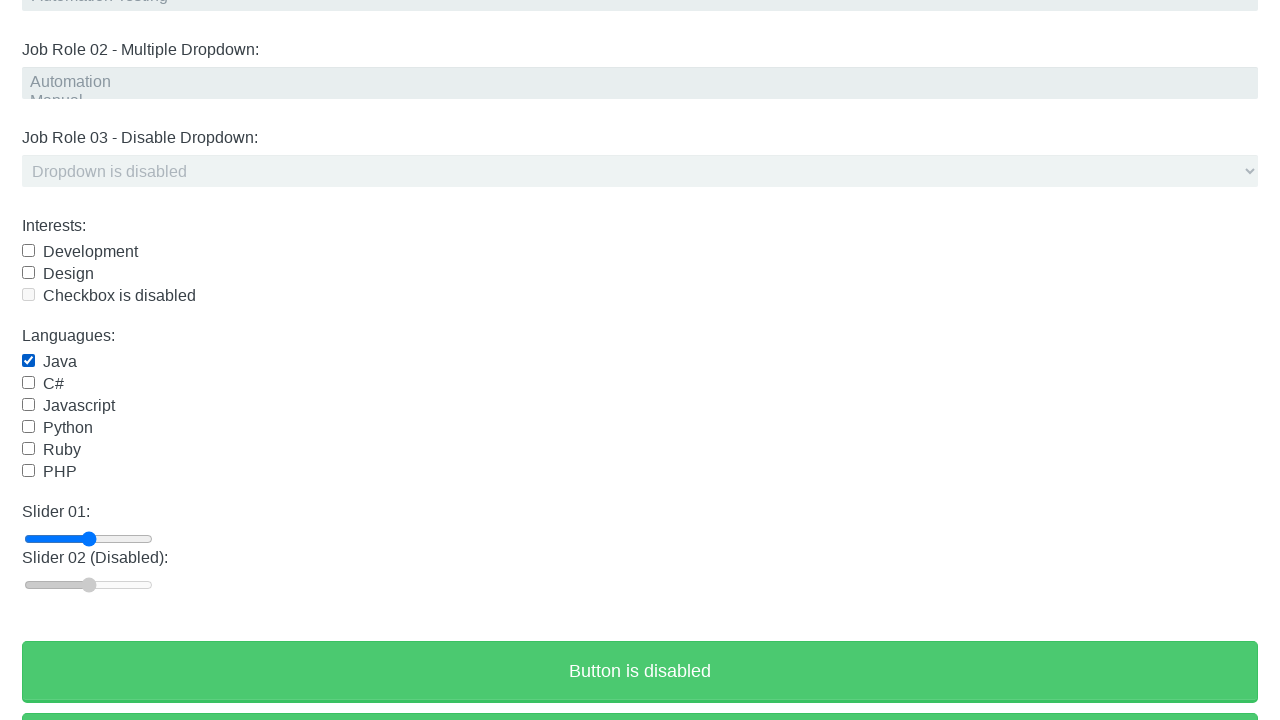

Verified 'Under 18' radio button is selected
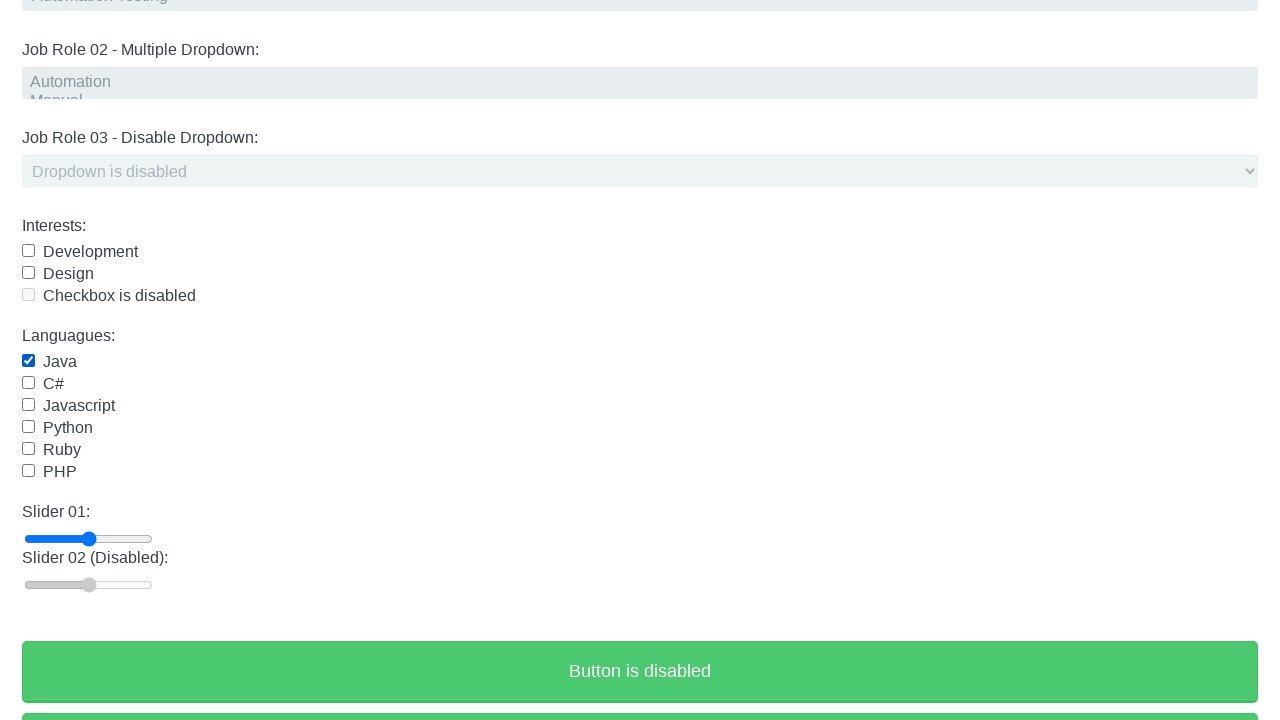

Verified 'Java' checkbox is selected
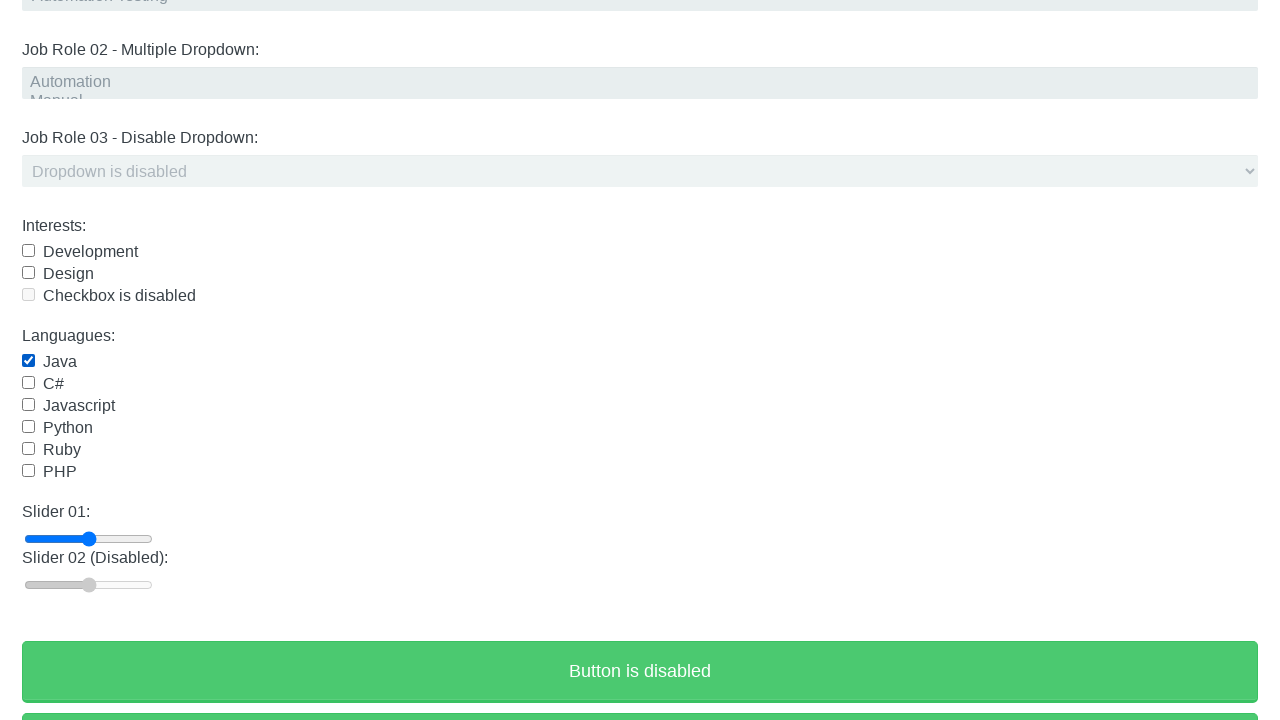

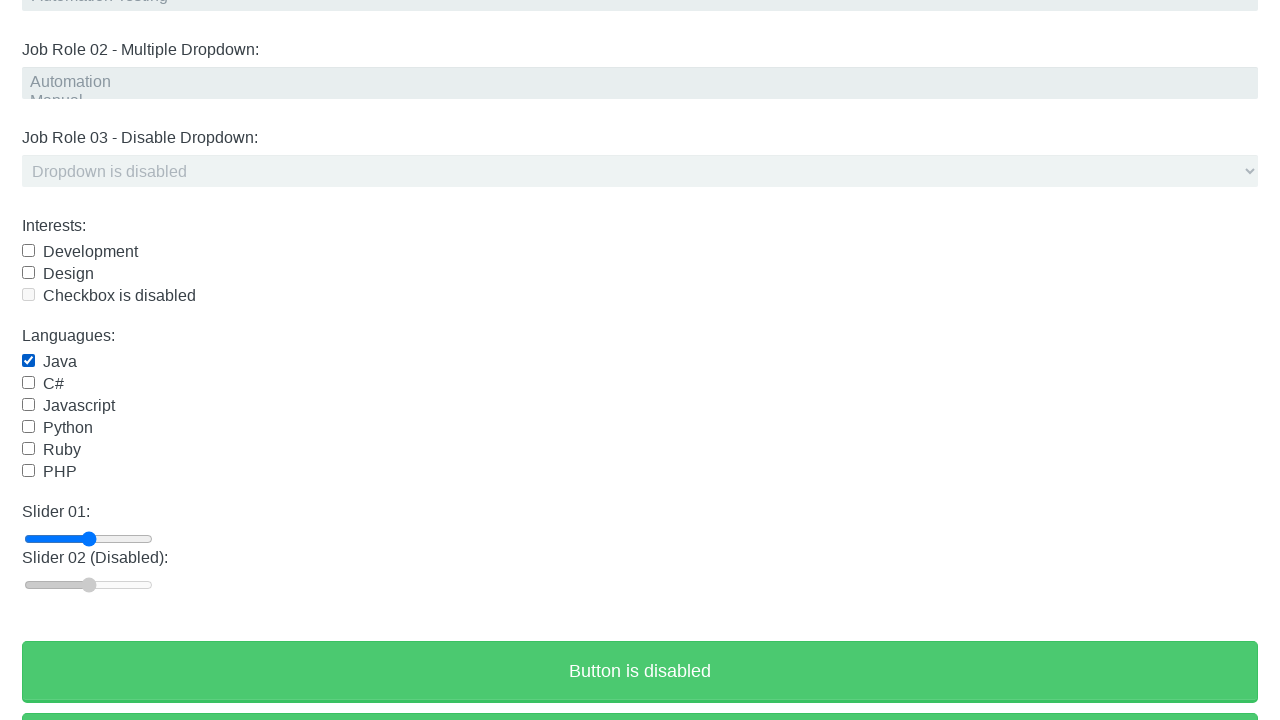